Tests multi-window handling by clicking on a blinking text link that opens a new window, then switching to that window and verifying content is displayed.

Starting URL: https://rahulshettyacademy.com/loginpagePractise/

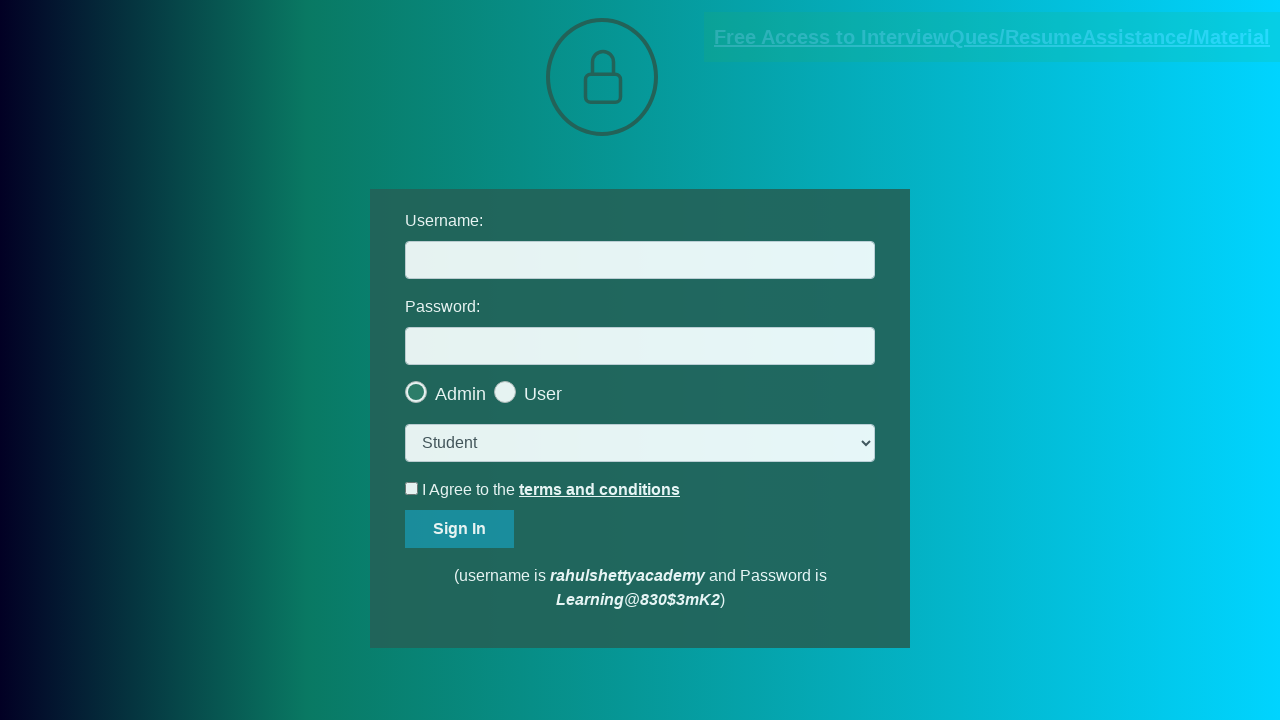

Blinking text element is visible
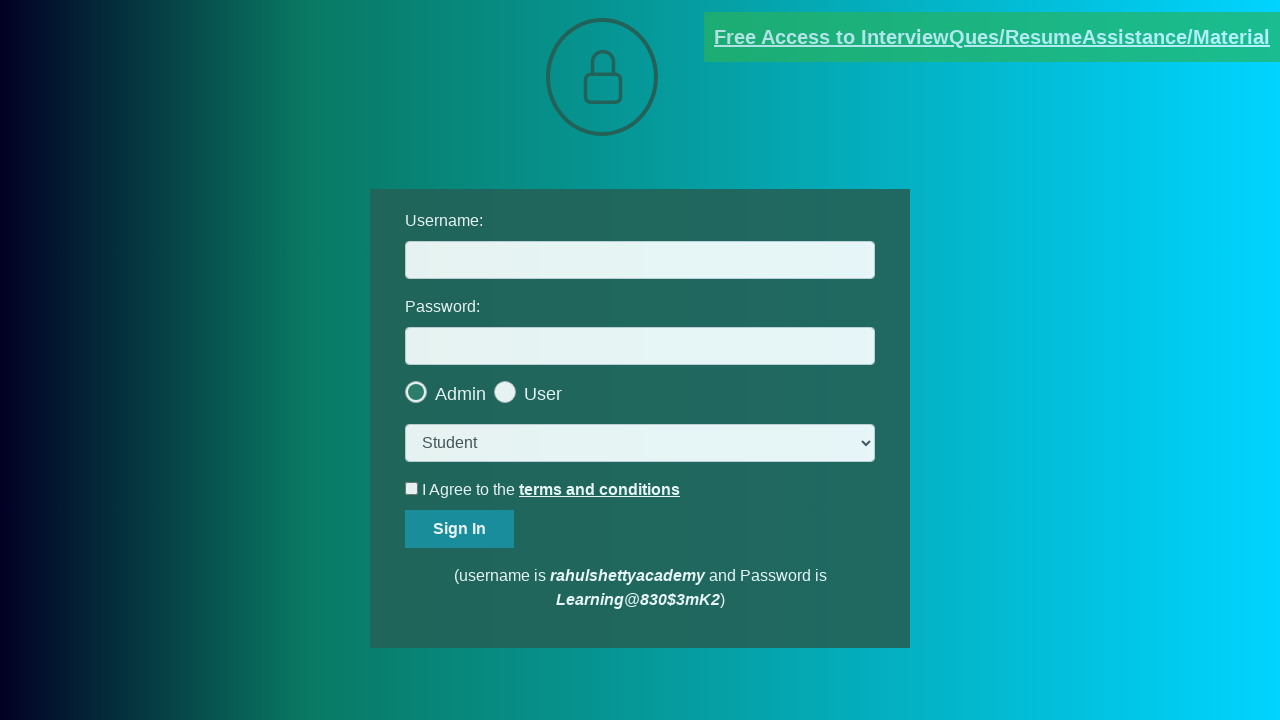

Clicked on blinking text link, new window opened at (992, 37) on .blinkingText
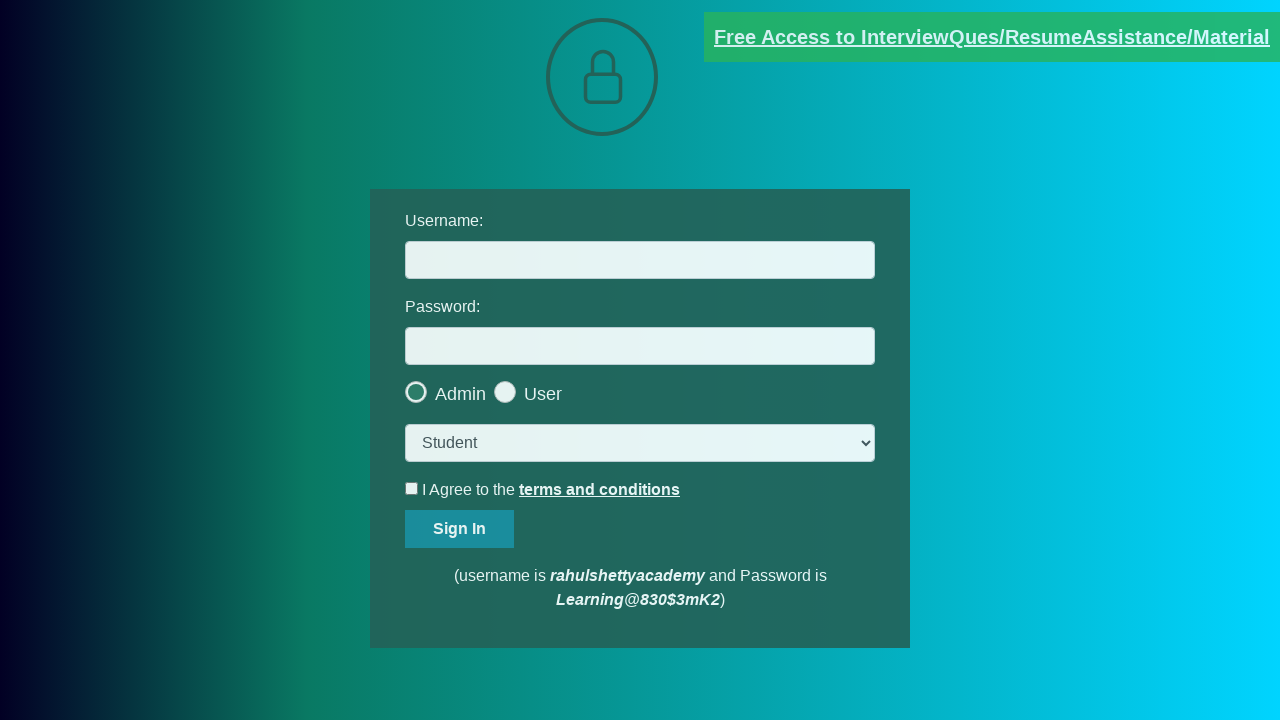

Retrieved new page object from context
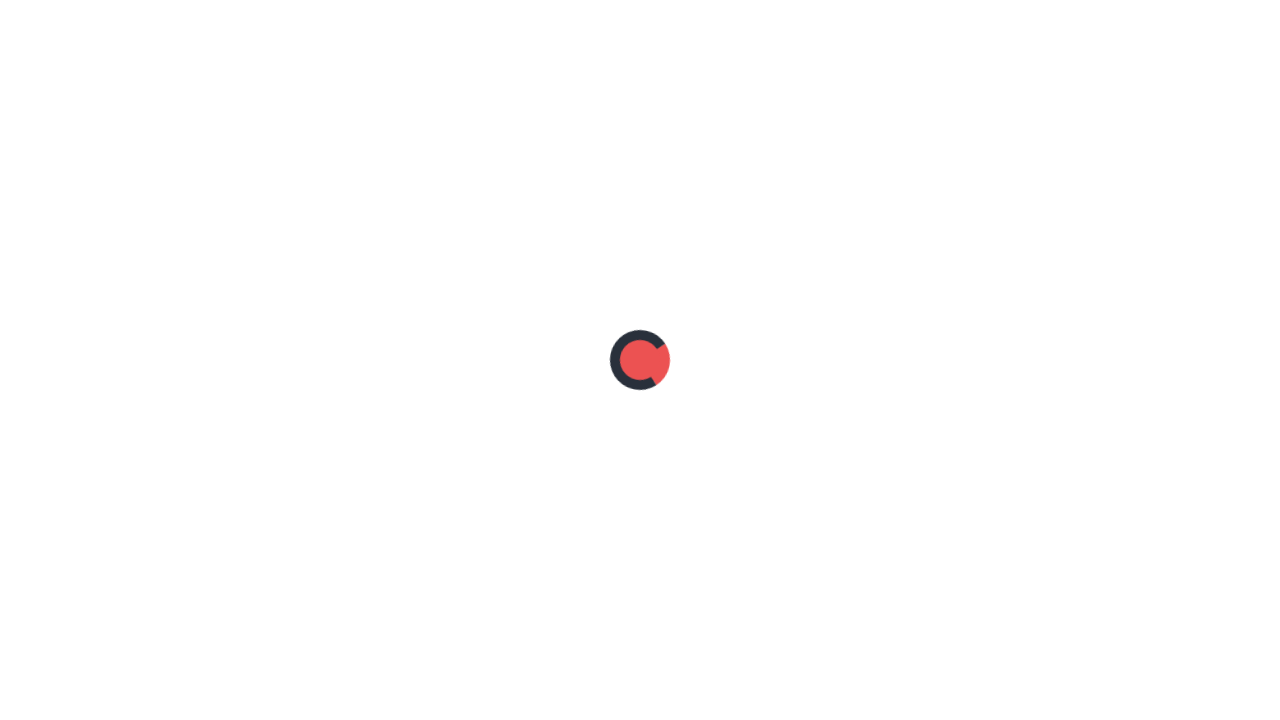

New page fully loaded
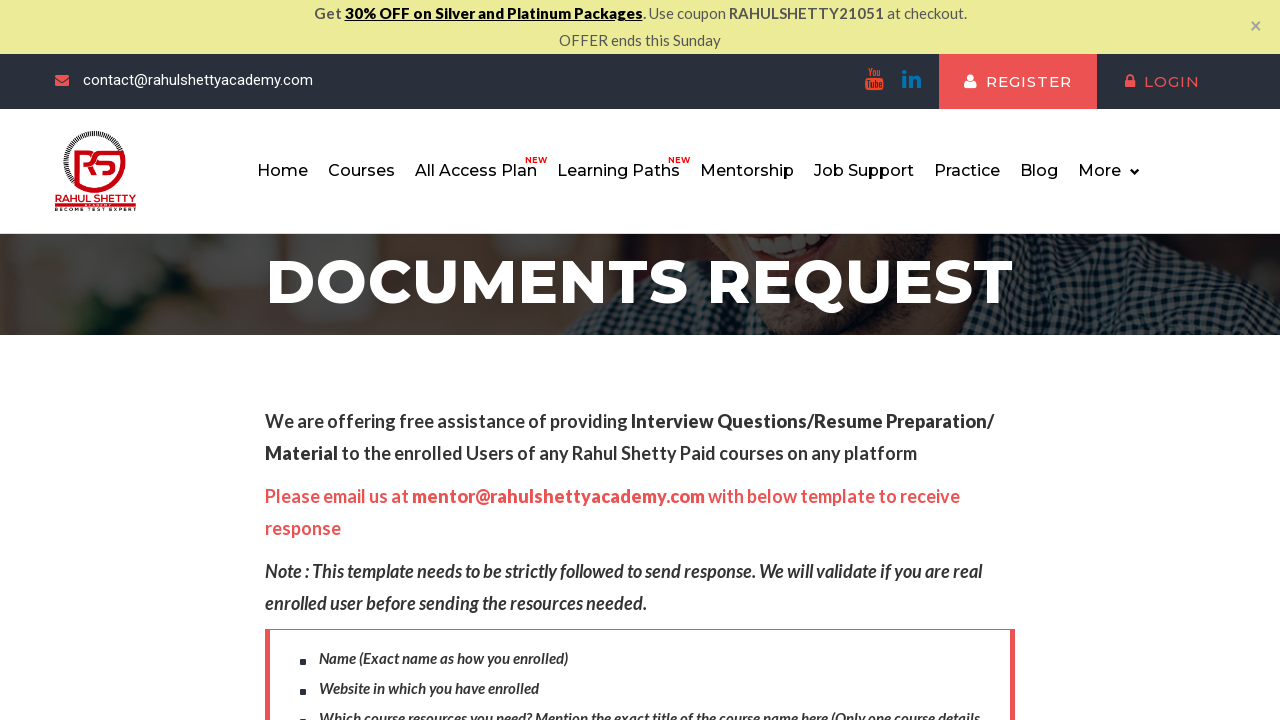

Email paragraph element with red text is visible on new page
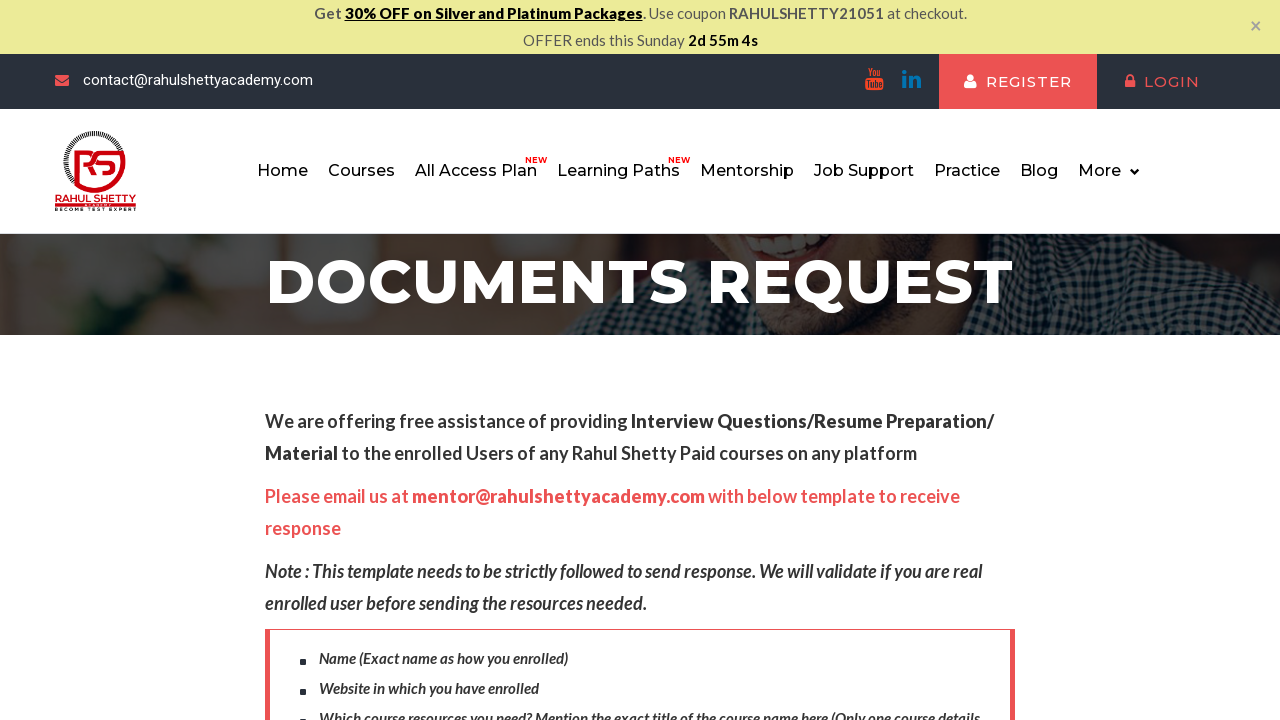

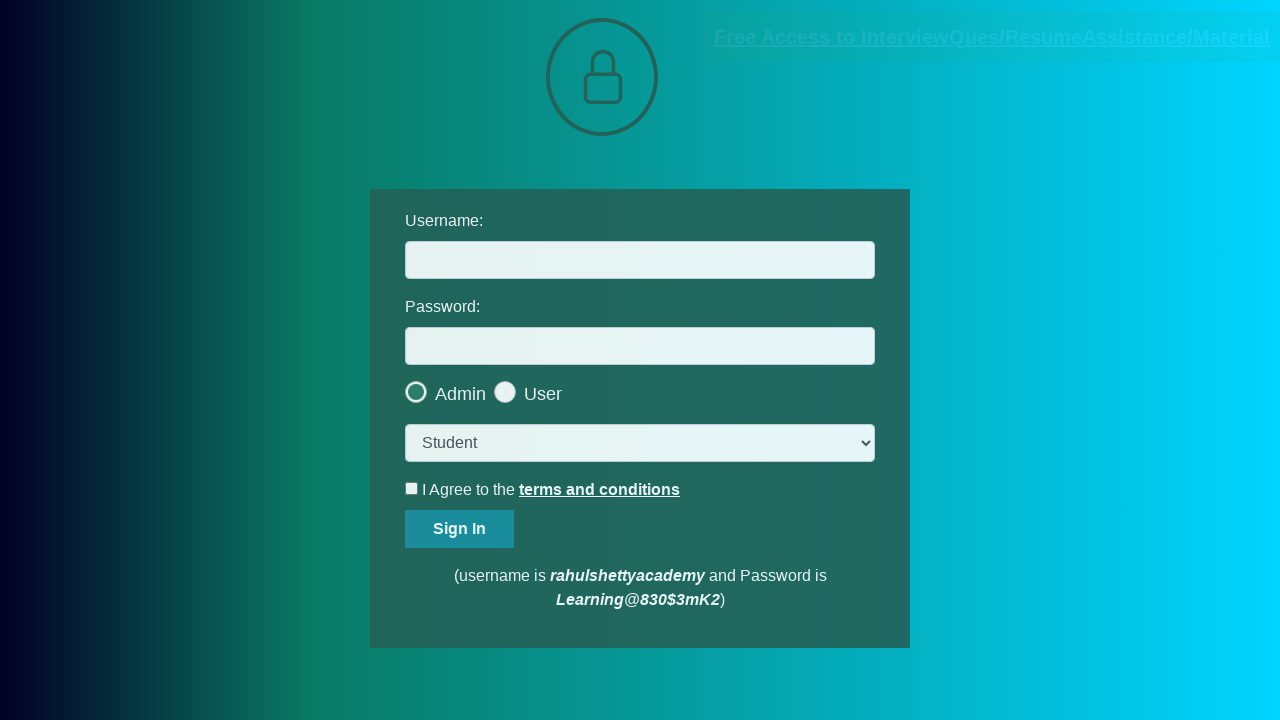